Tests clicking on a link by its text on the Rahul Shetty Academy Automation Practice page to access free interview questions and resume assistance materials.

Starting URL: https://www.rahulshettyacademy.com/AutomationPractice/

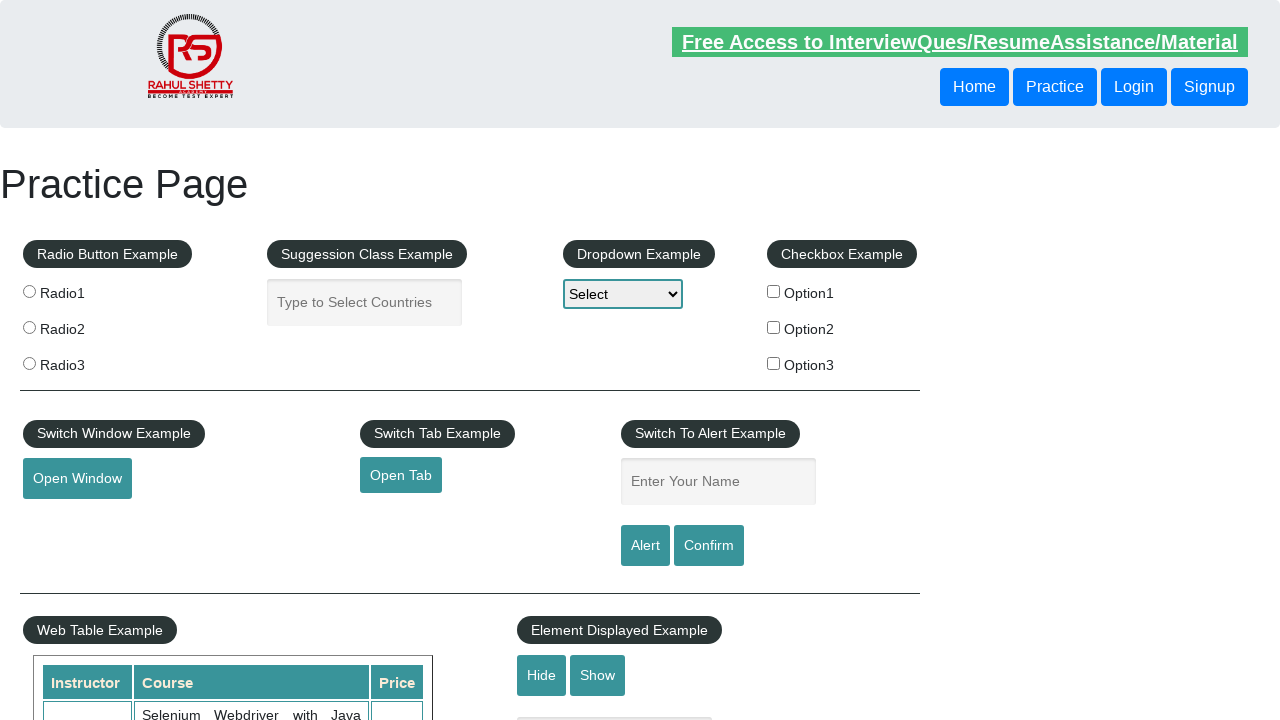

Clicked on 'Free Access to InterviewQues/ResumeAssistance/Material' link at (960, 42) on text=Free Access to InterviewQues/ResumeAssistance/Material
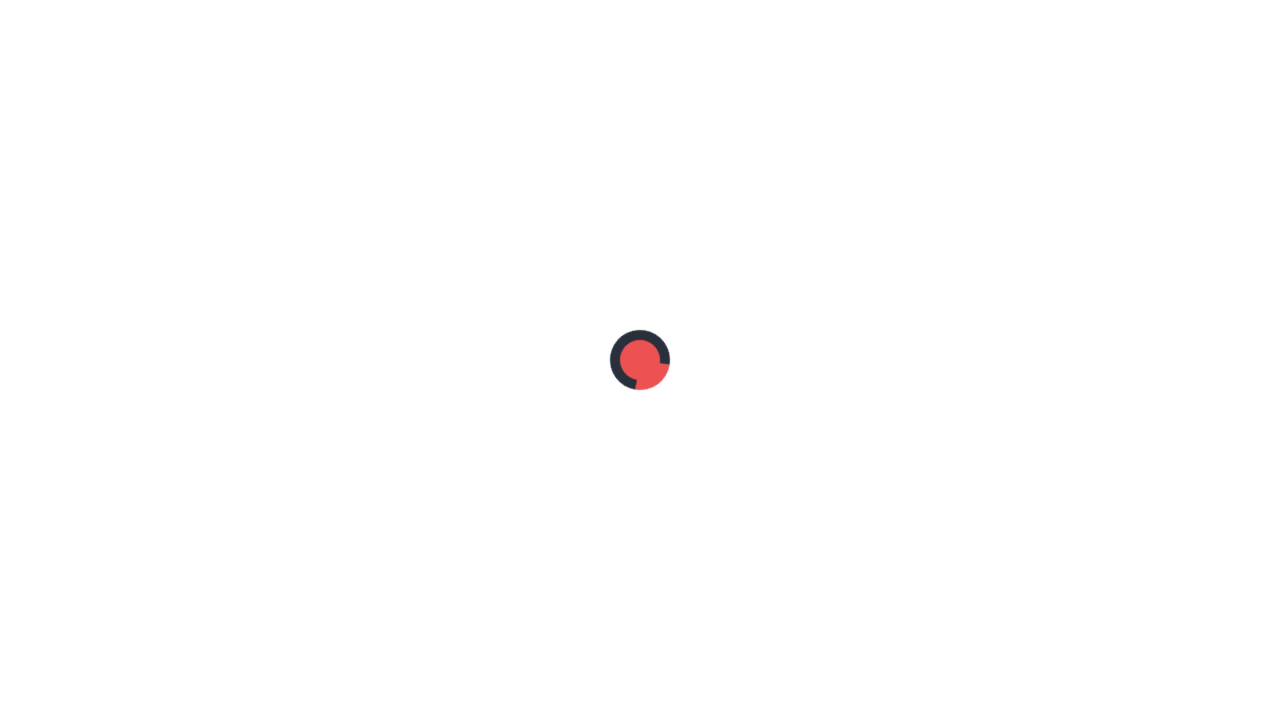

Waited for page to load with networkidle state
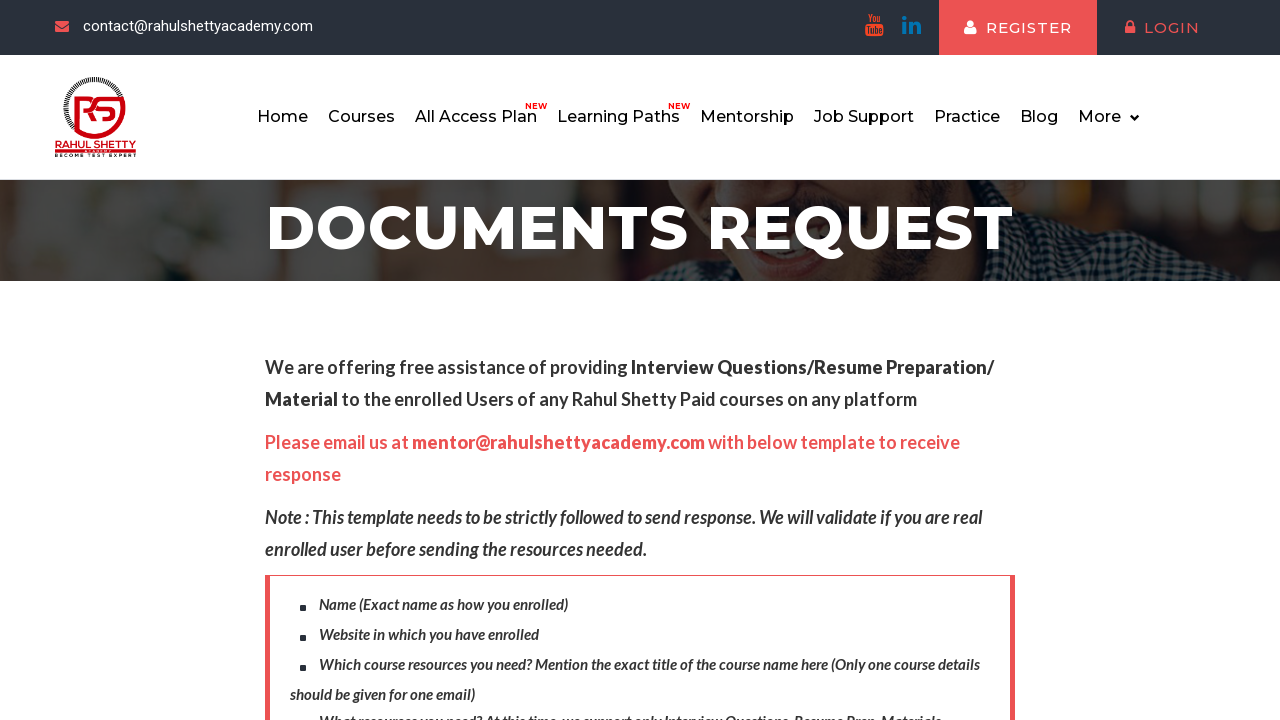

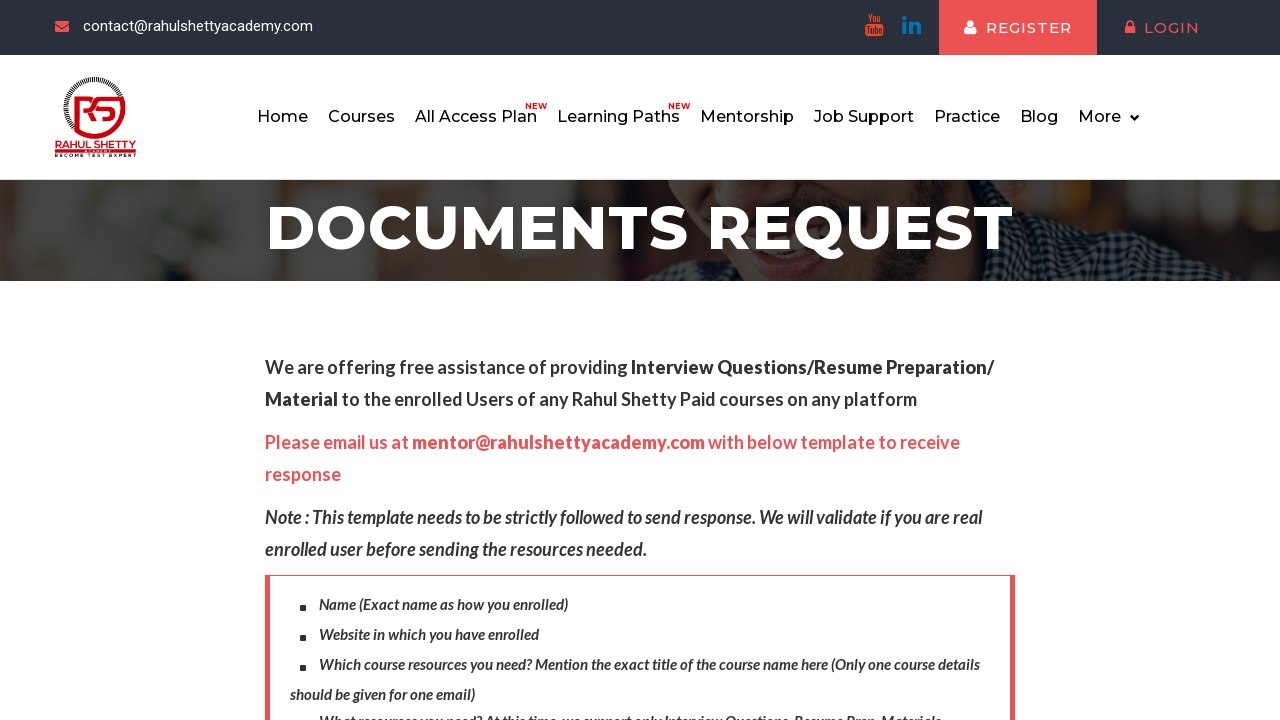